Tests tooltip on "1.10.32" link text by hovering and verifying tooltip.

Starting URL: https://demoqa.com/tool-tips

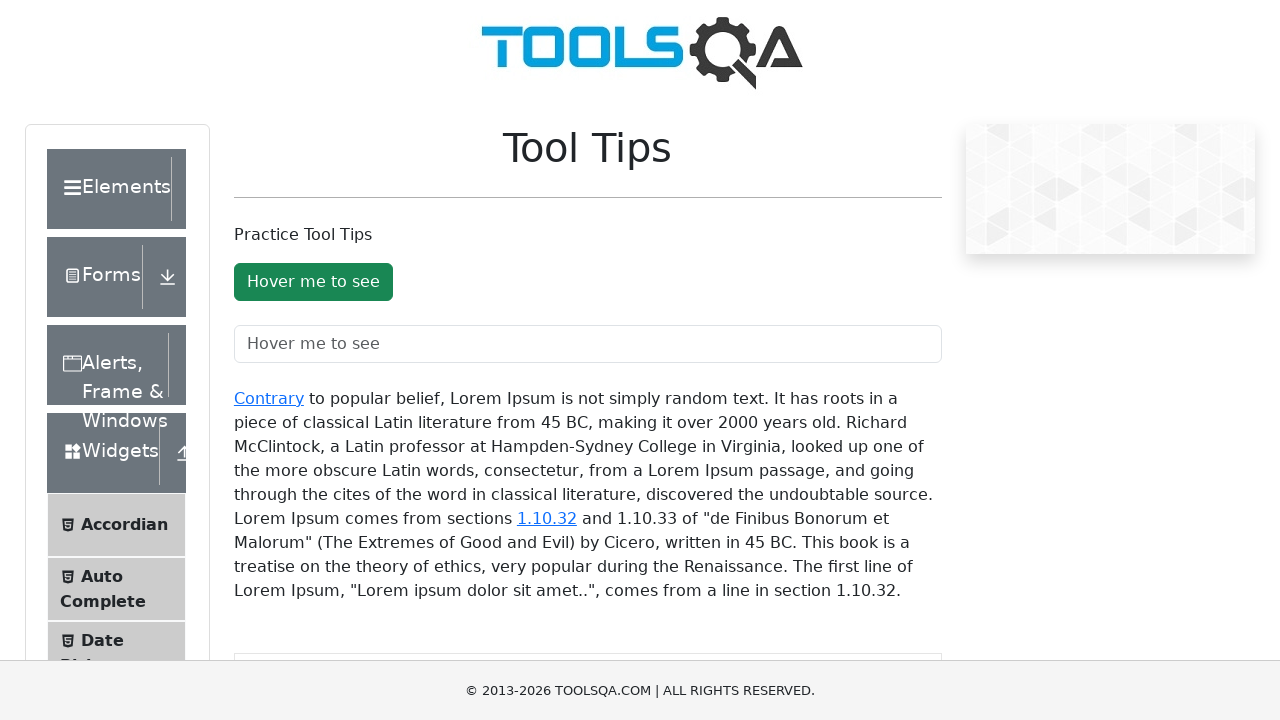

Hovered over '1.10.32' link to trigger tooltip at (547, 518) on xpath=//div[@id='texToolTopContainer']//a[text()='1.10.32']
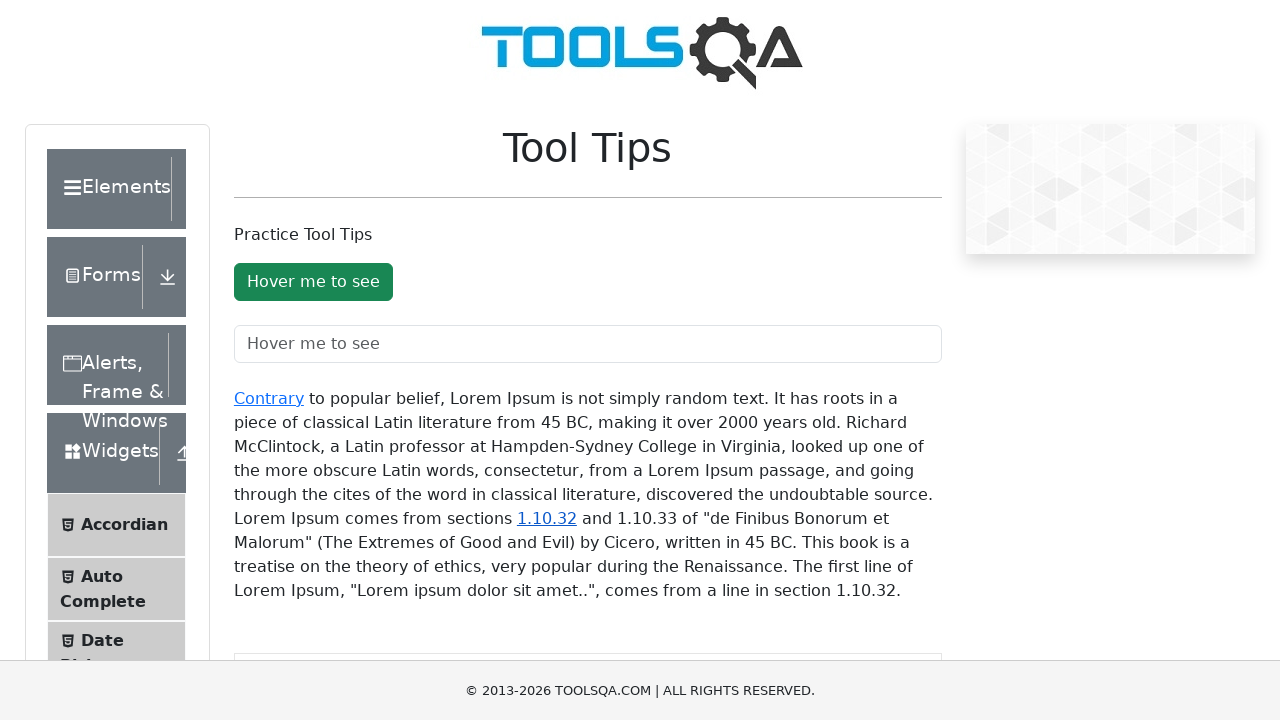

Tooltip appeared on the page
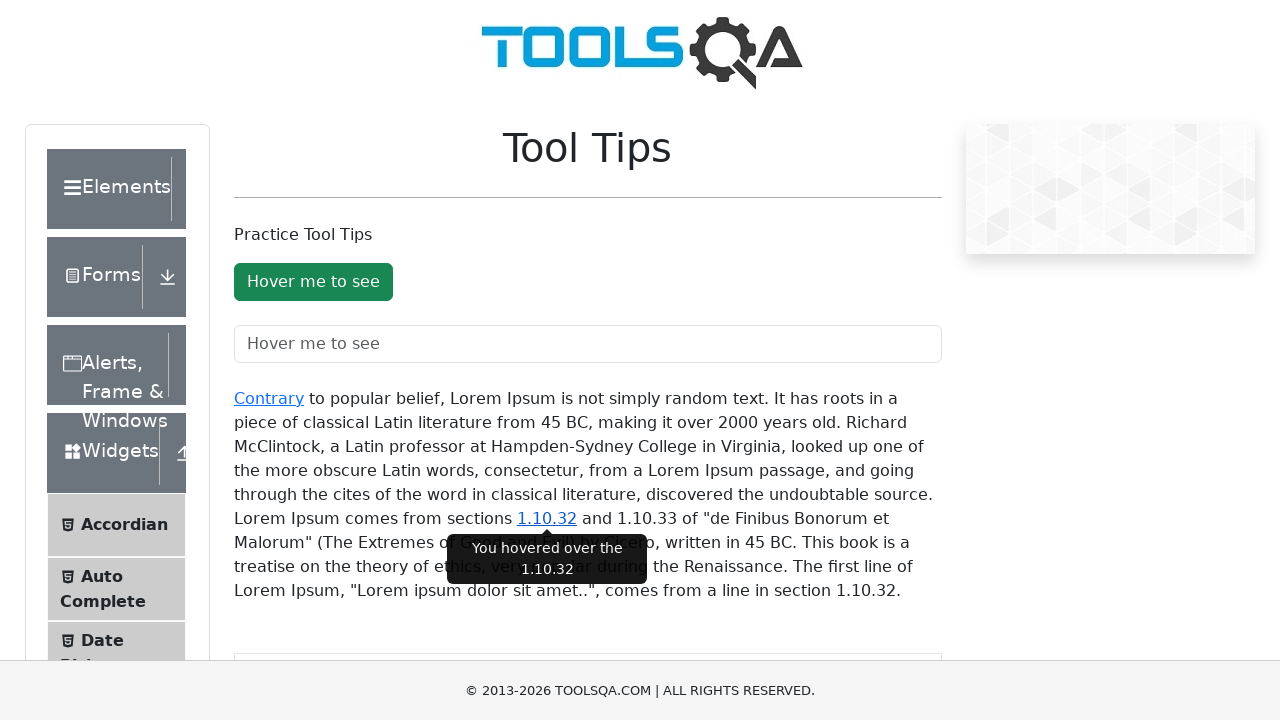

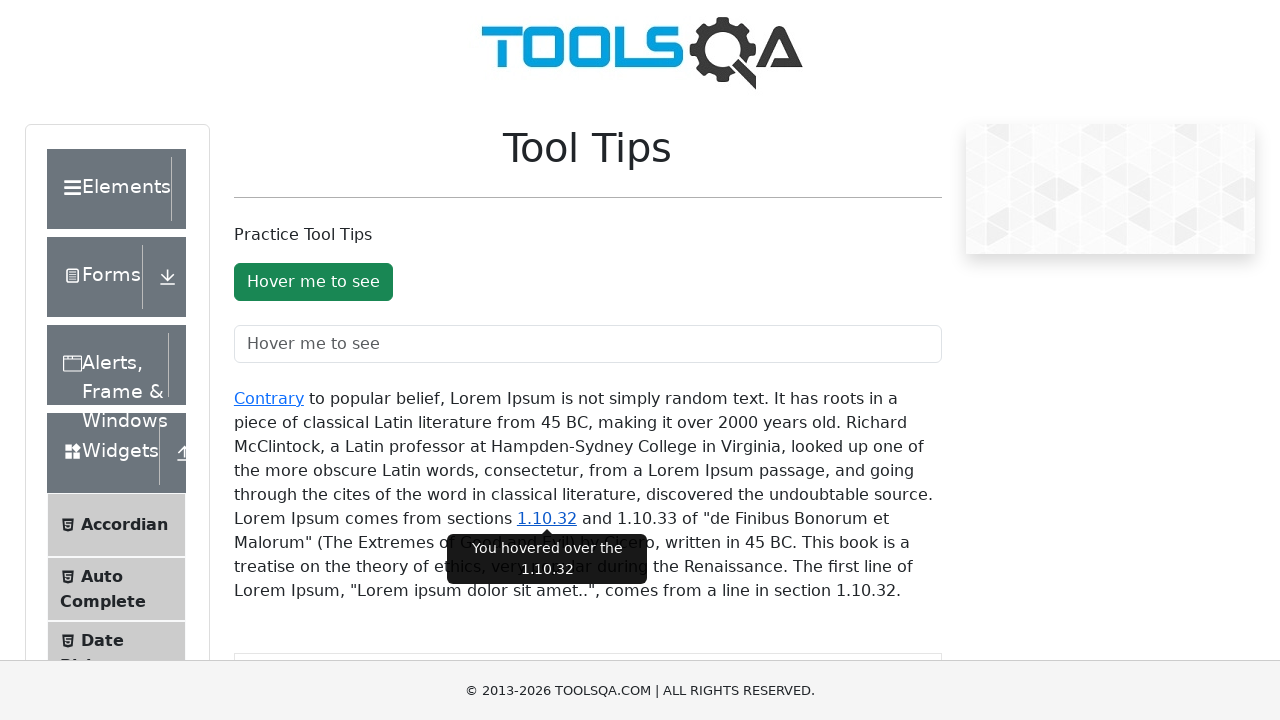